Tests browser dialog handling by clicking alert buttons and verifying that dialogs are automatically dismissed, allowing subsequent interactions

Starting URL: https://letcode.in/alert

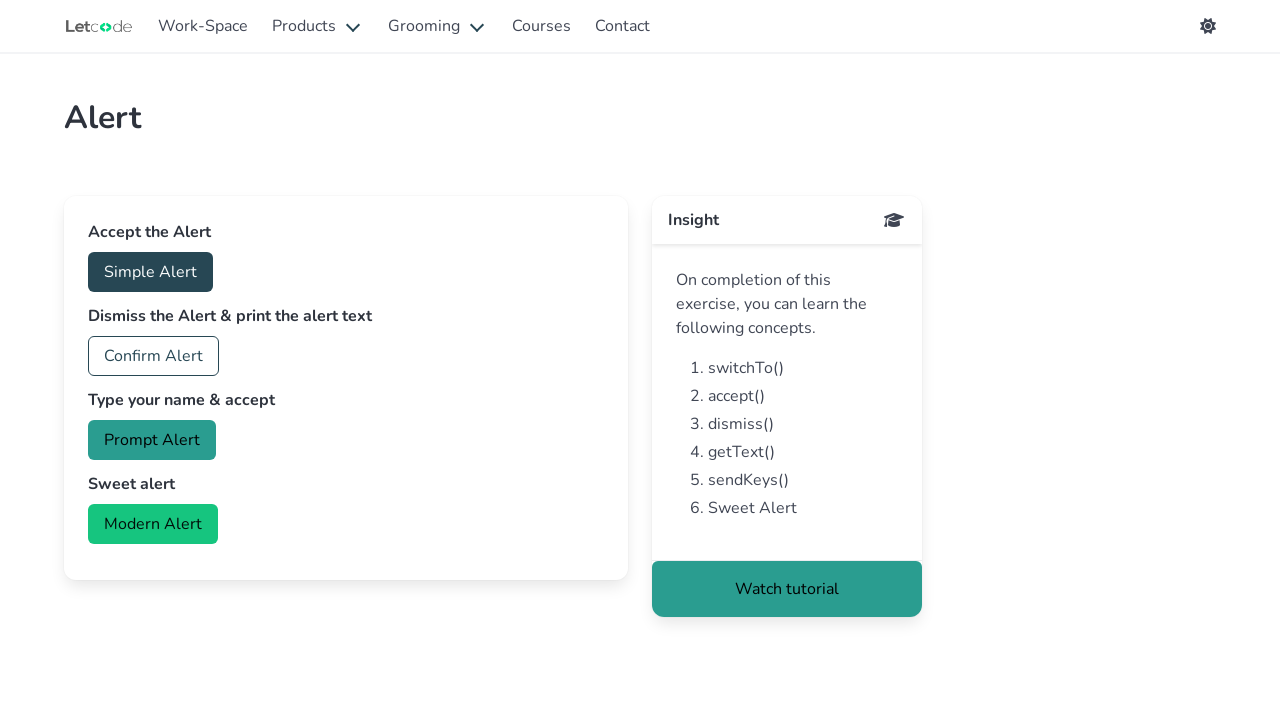

Clicked Simple Alert button to trigger dialog at (150, 272) on internal:role=button[name="Simple Alert"i]
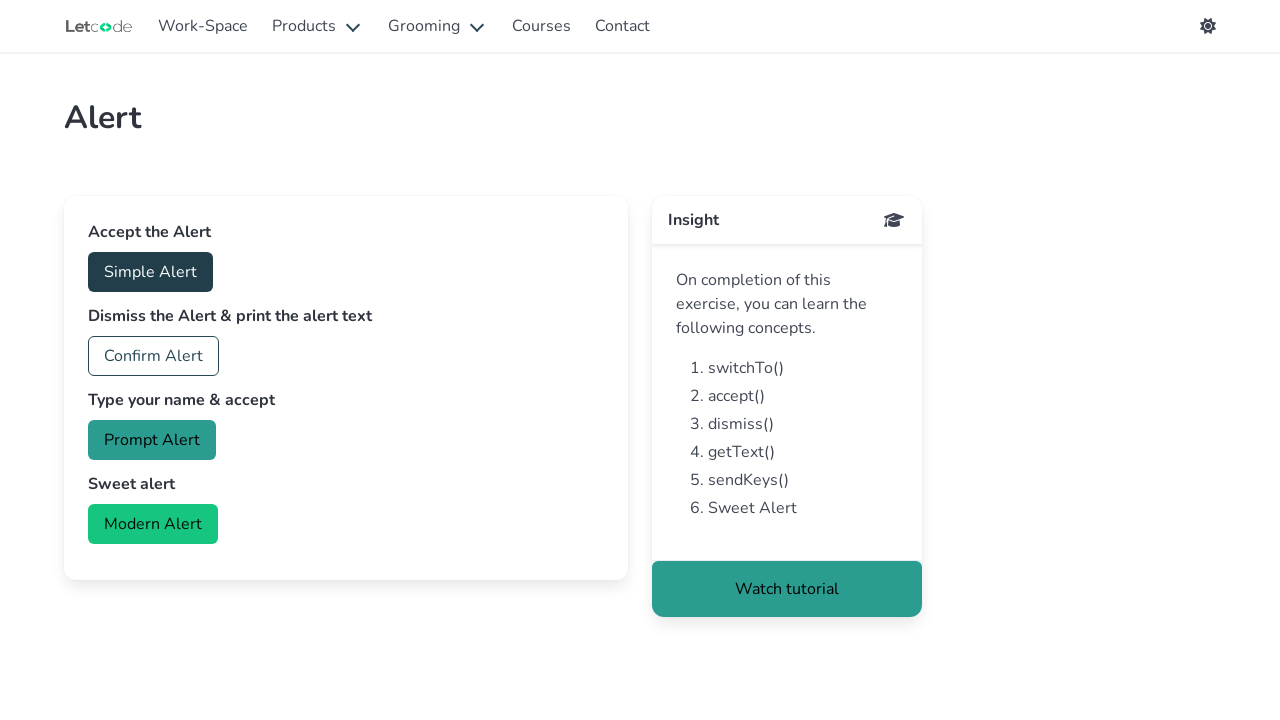

Clicked Confirm Alert button to verify dialog was auto-dismissed at (154, 356) on internal:role=button[name="Confirm Alert"i]
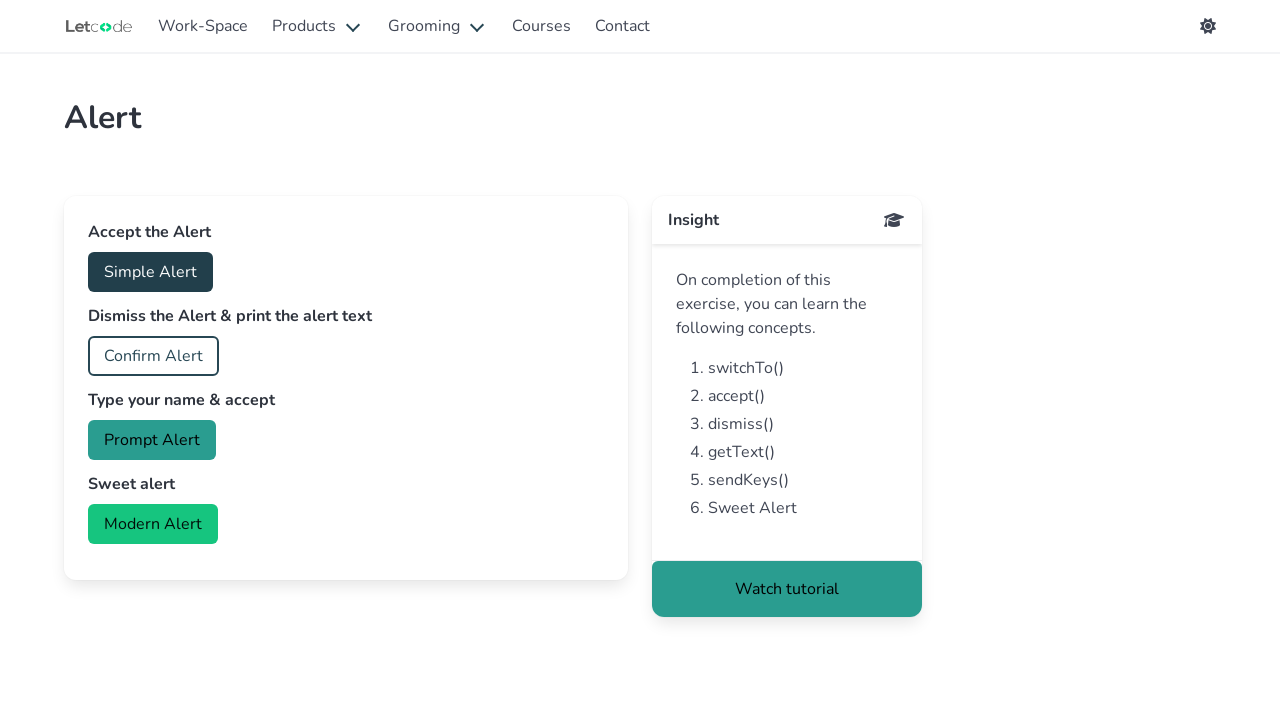

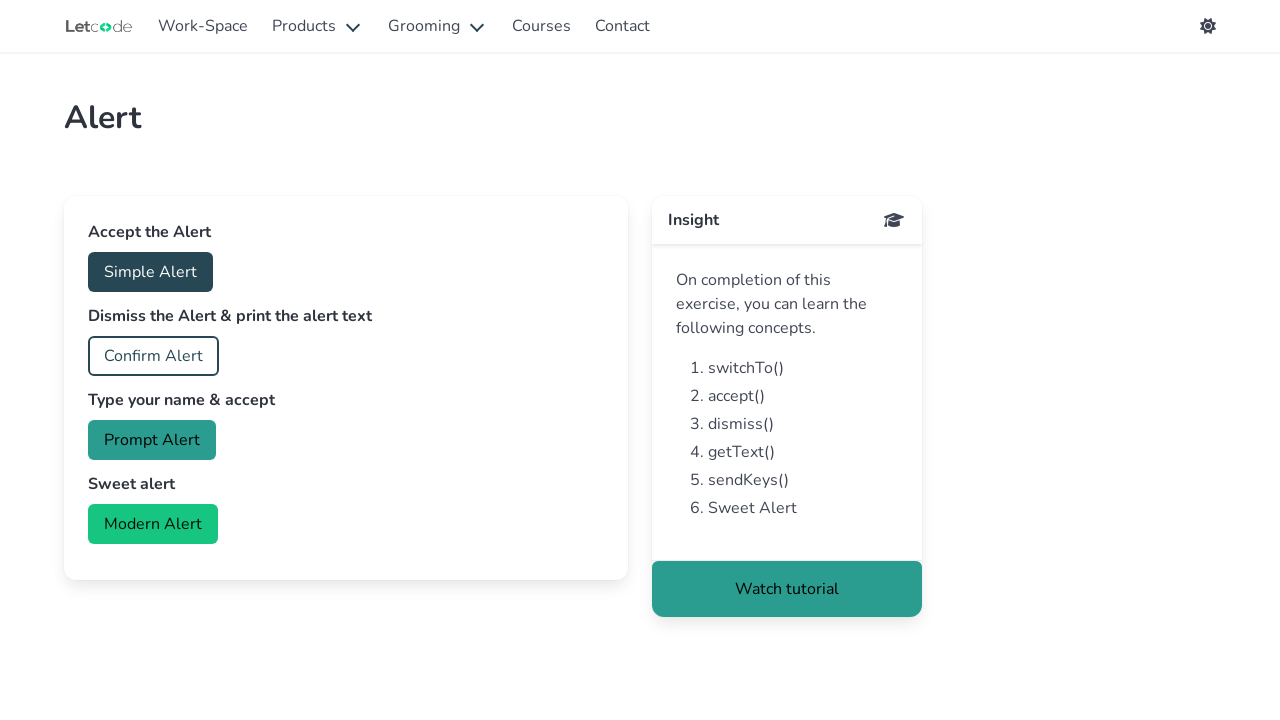